Tests selecting multiple non-consecutive items in a list using Ctrl/Cmd key modifier to select items at positions 1, 4, 8, 11, and 14

Starting URL: https://automationfc.github.io/jquery-selectable/

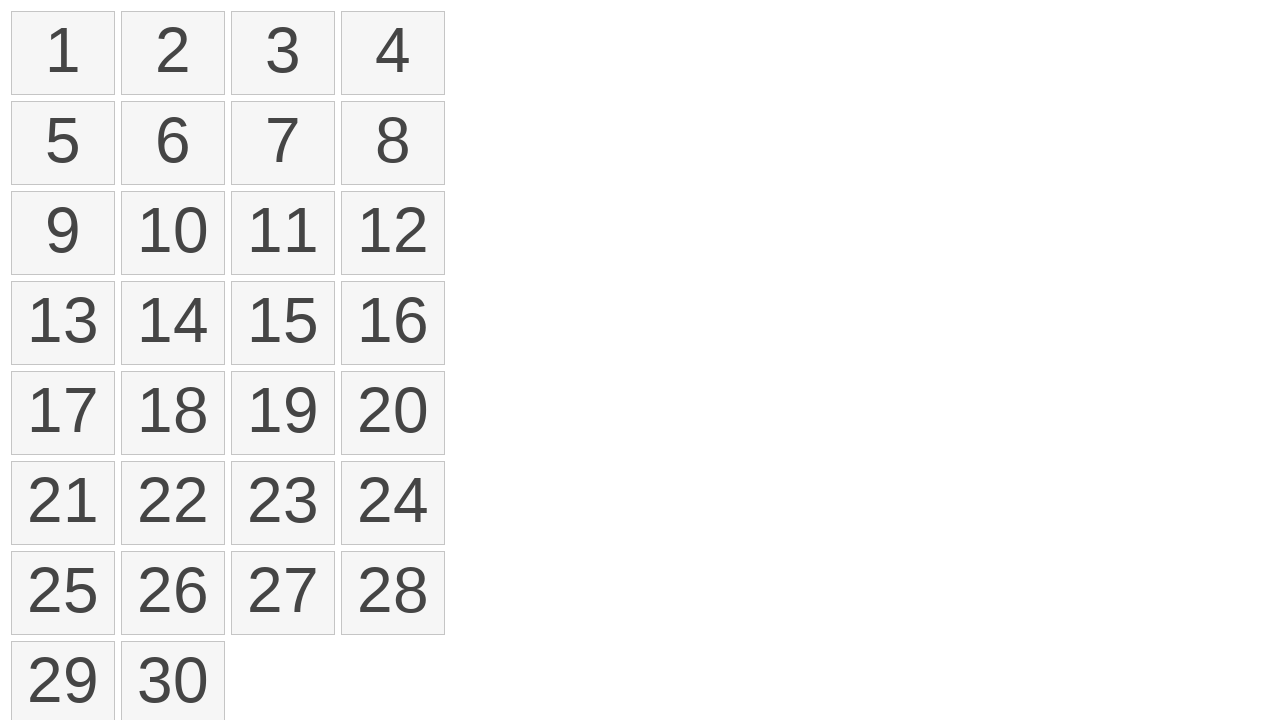

Determined modifier key for OS: Meta
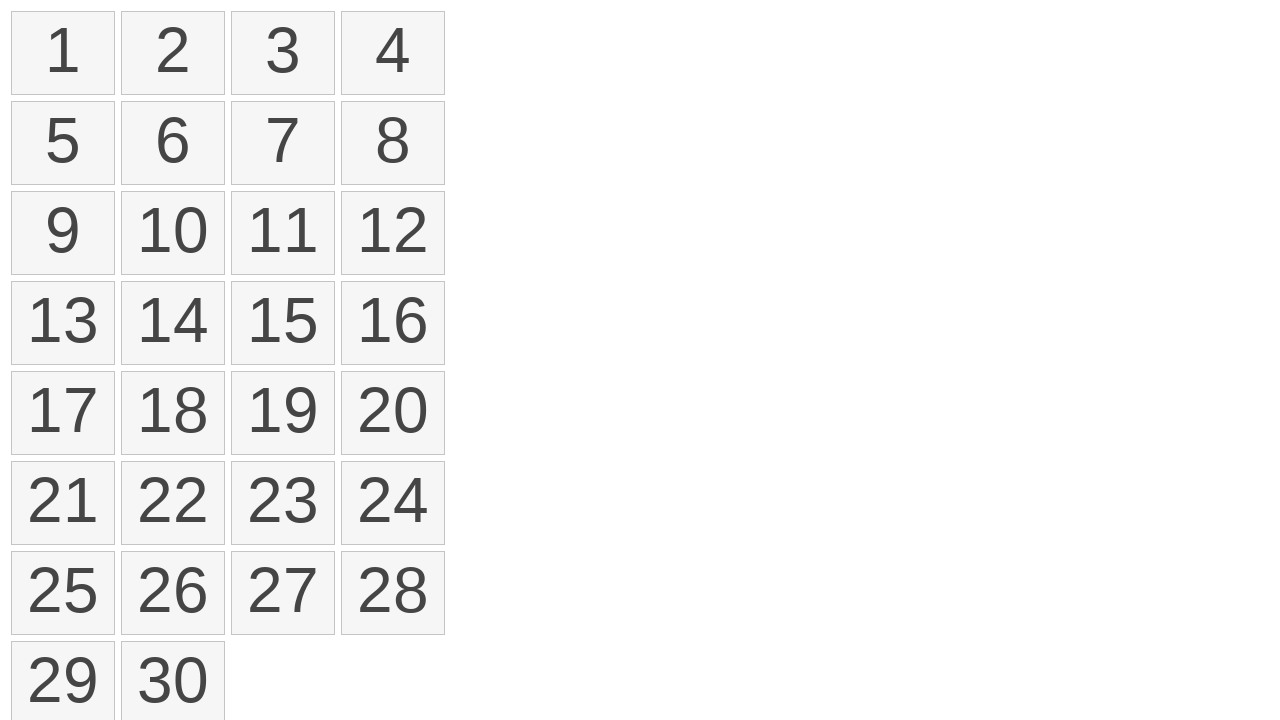

Retrieved all selectable items from the list (30 items found)
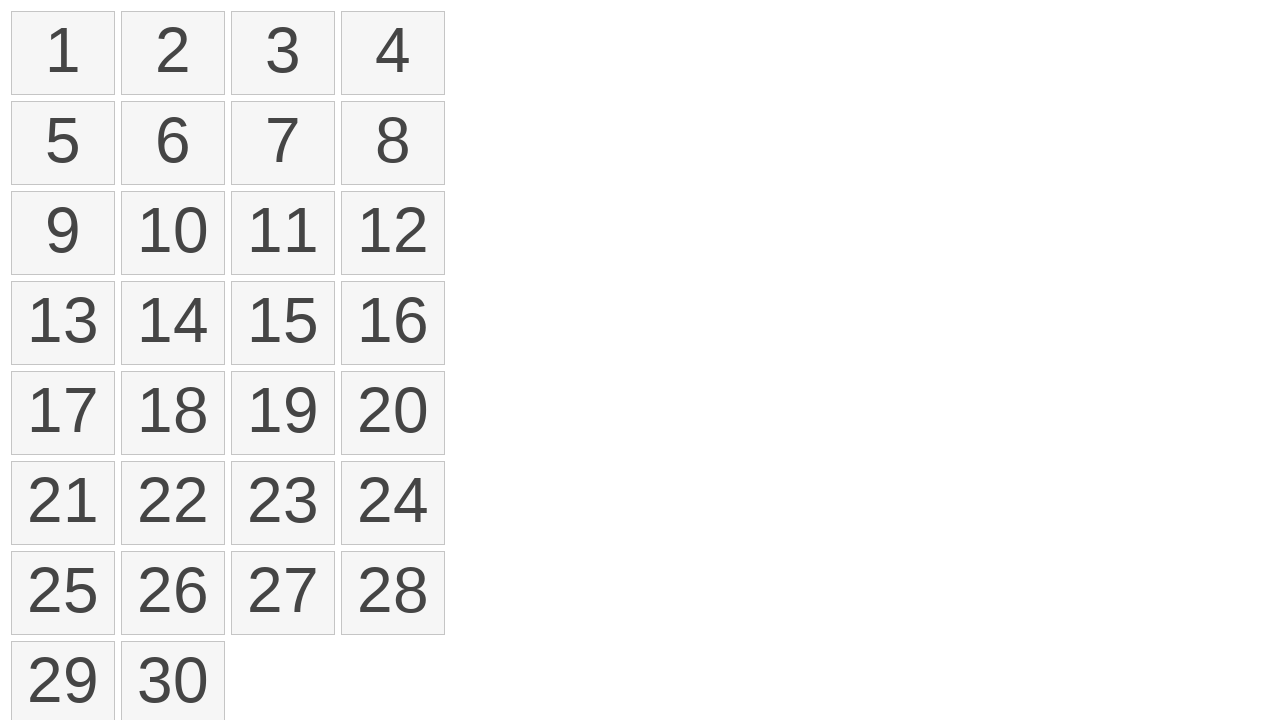

Pressed down Meta key to enable multi-select mode
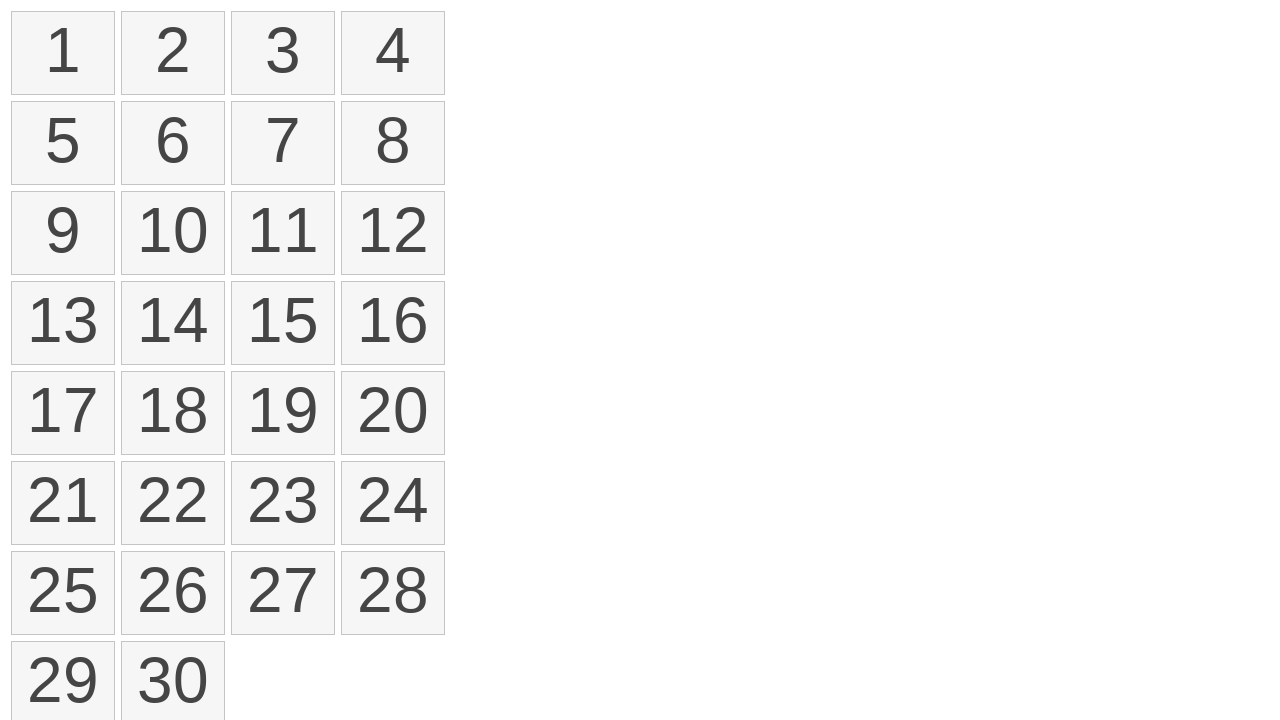

Clicked item at position 1 (index 0) with Ctrl/Cmd held at (63, 53) on ol#selectable>li >> nth=0
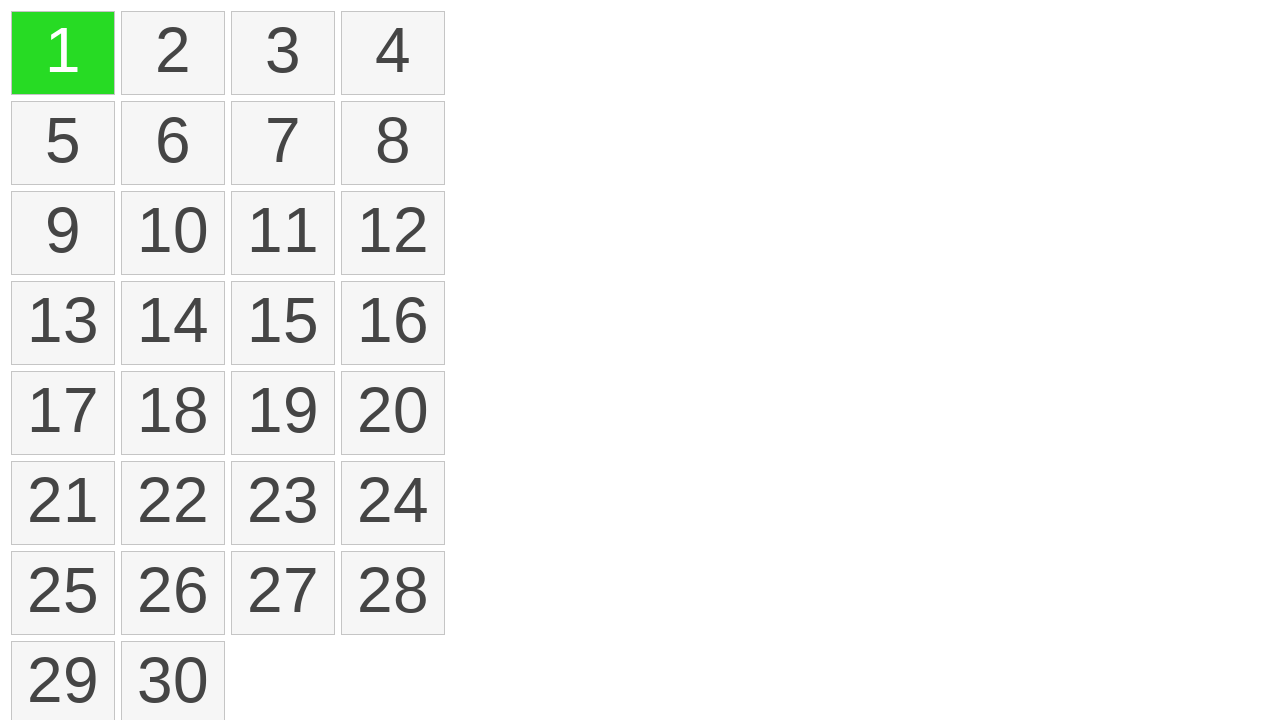

Clicked item at position 4 (index 3) with Ctrl/Cmd held at (393, 53) on ol#selectable>li >> nth=3
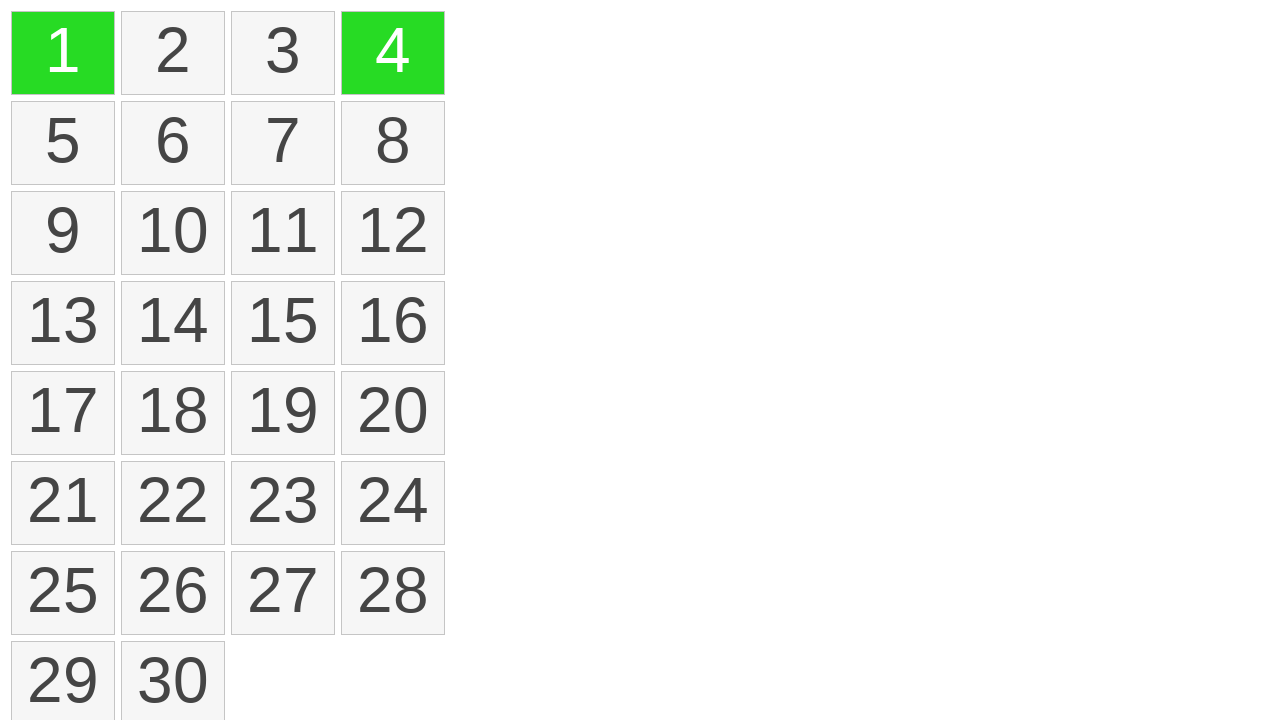

Clicked item at position 8 (index 7) with Ctrl/Cmd held at (393, 143) on ol#selectable>li >> nth=7
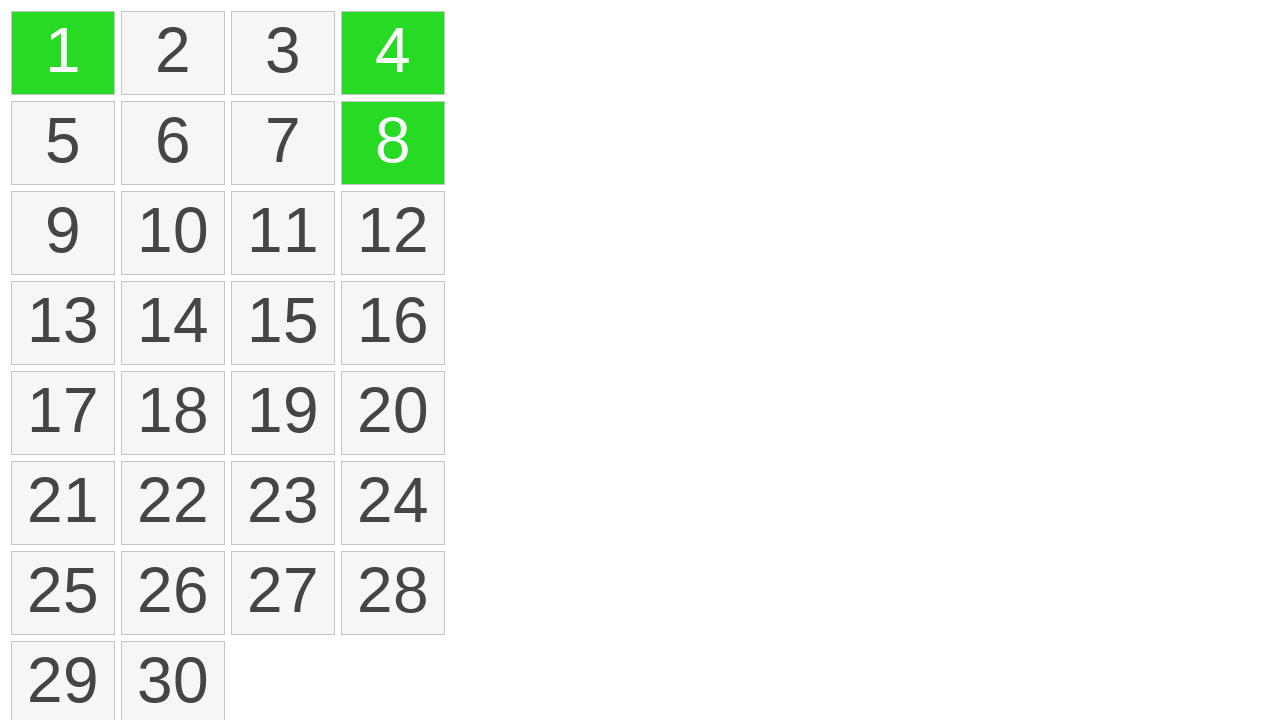

Clicked item at position 11 (index 10) with Ctrl/Cmd held at (283, 233) on ol#selectable>li >> nth=10
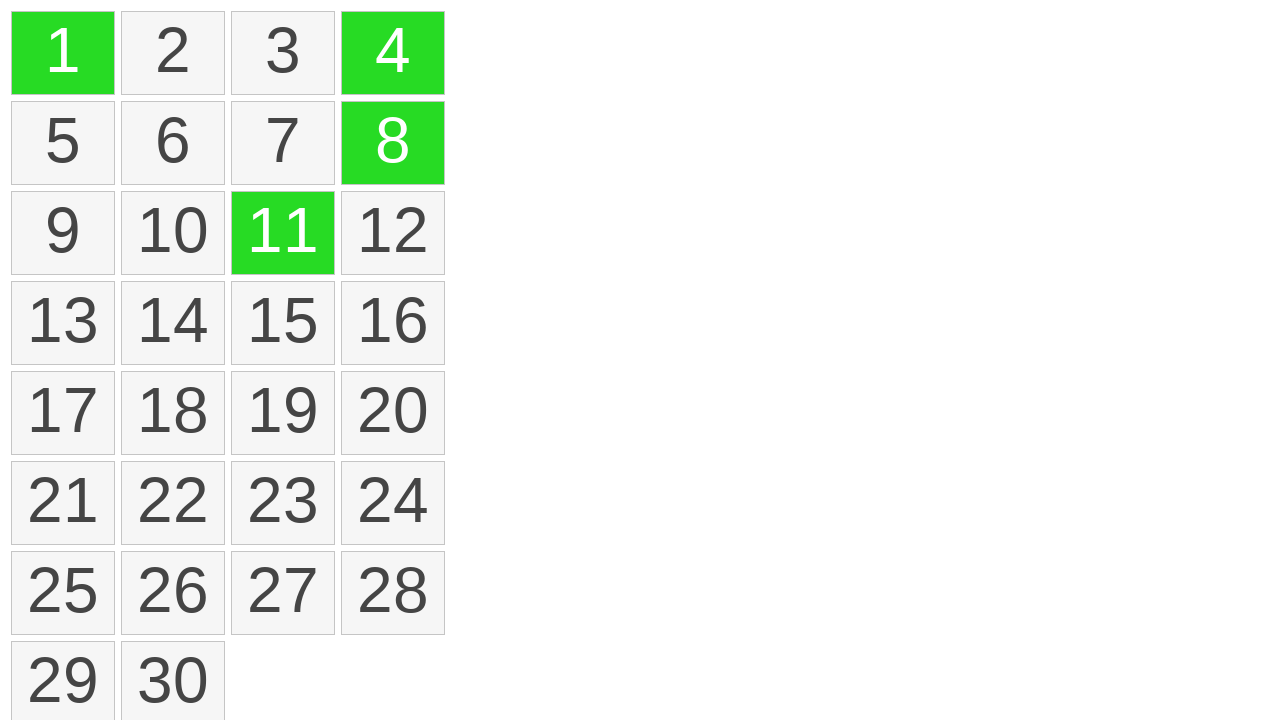

Clicked item at position 14 (index 13) with Ctrl/Cmd held at (173, 323) on ol#selectable>li >> nth=13
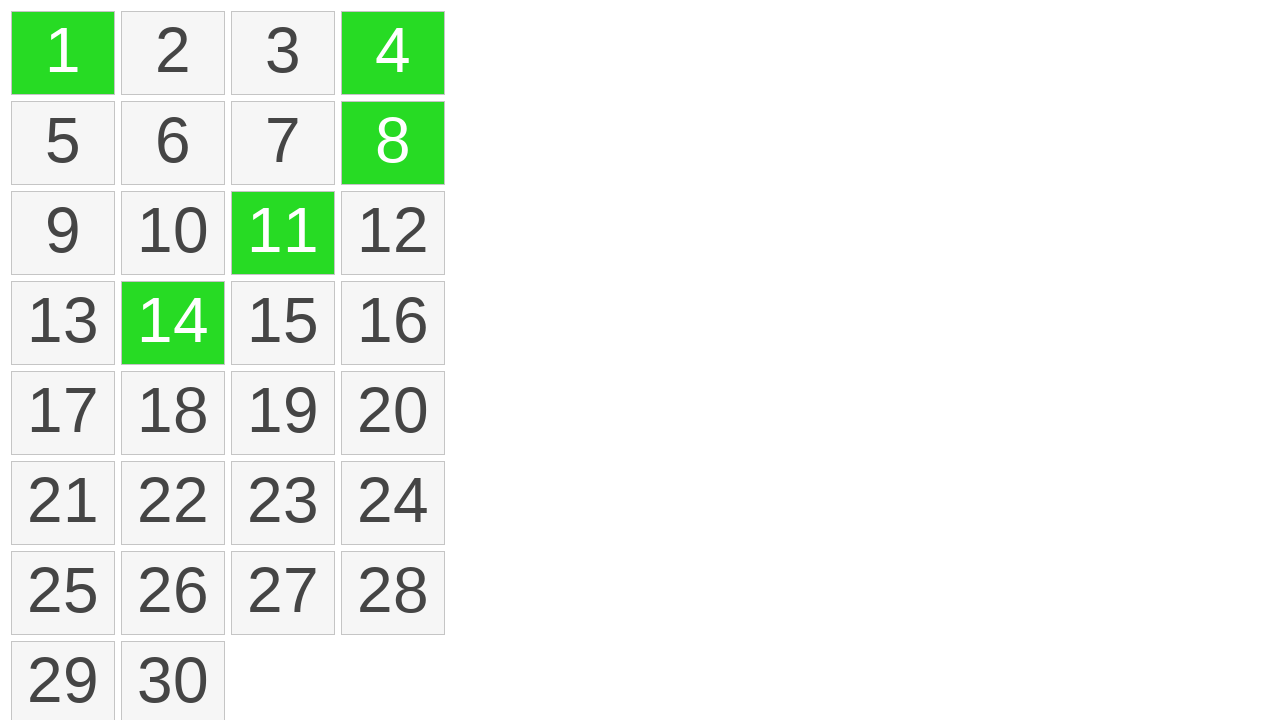

Released Meta key to exit multi-select mode
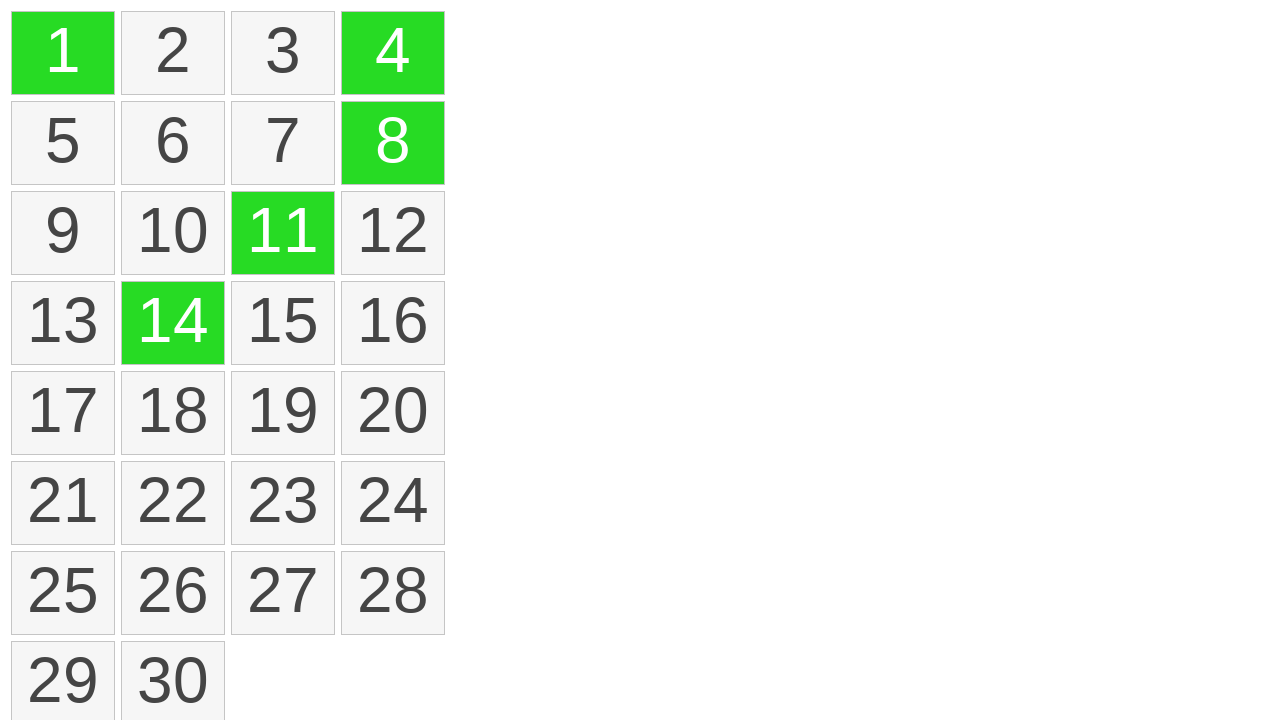

Located all selected items with ui-selected class
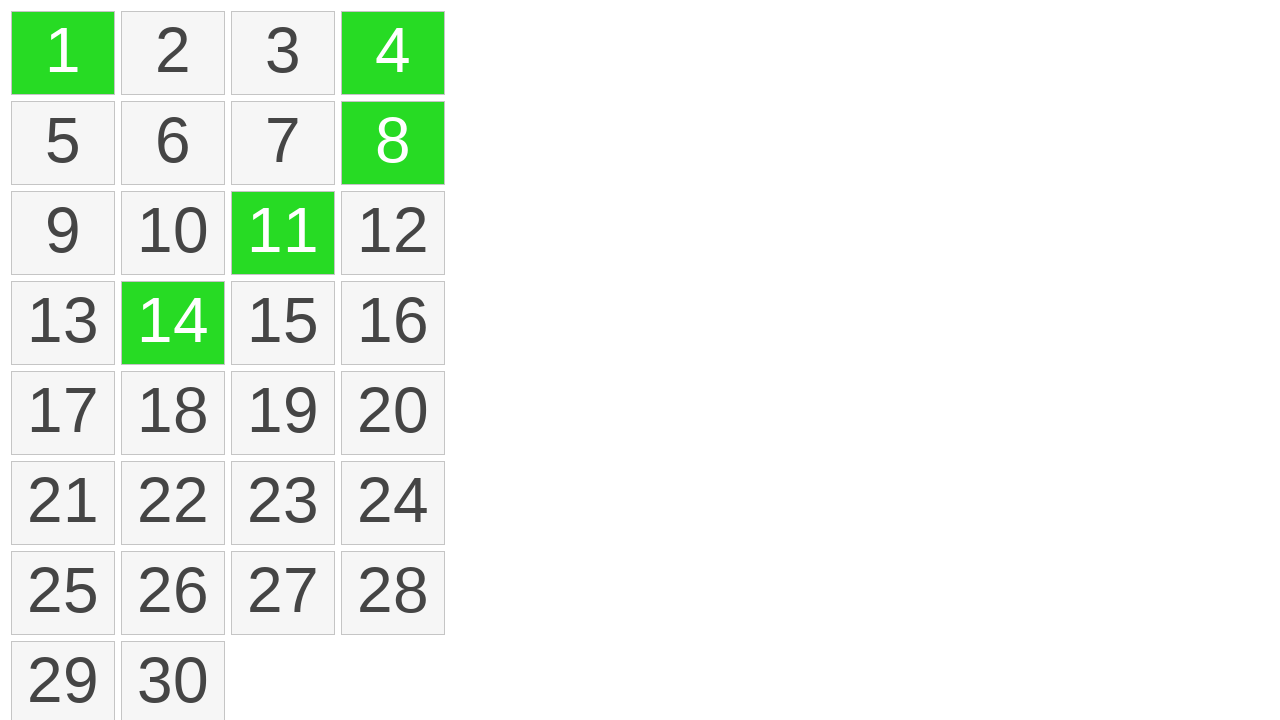

Verified that exactly 5 items are selected
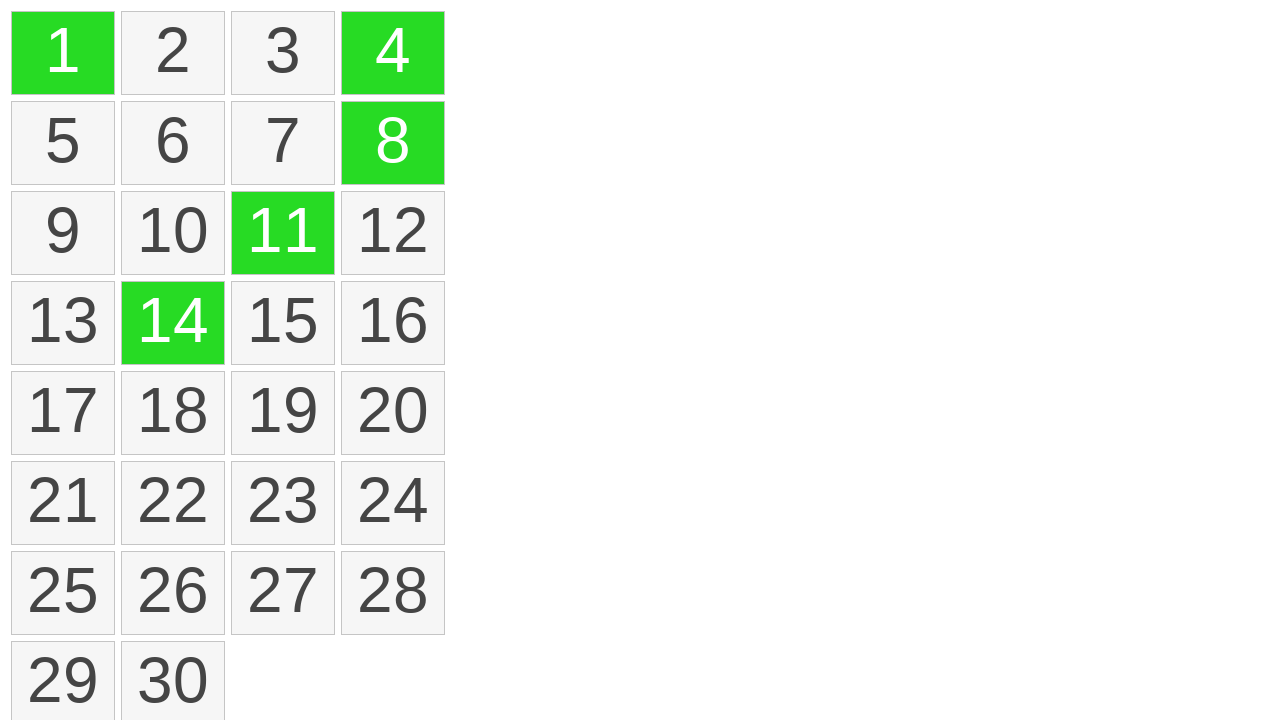

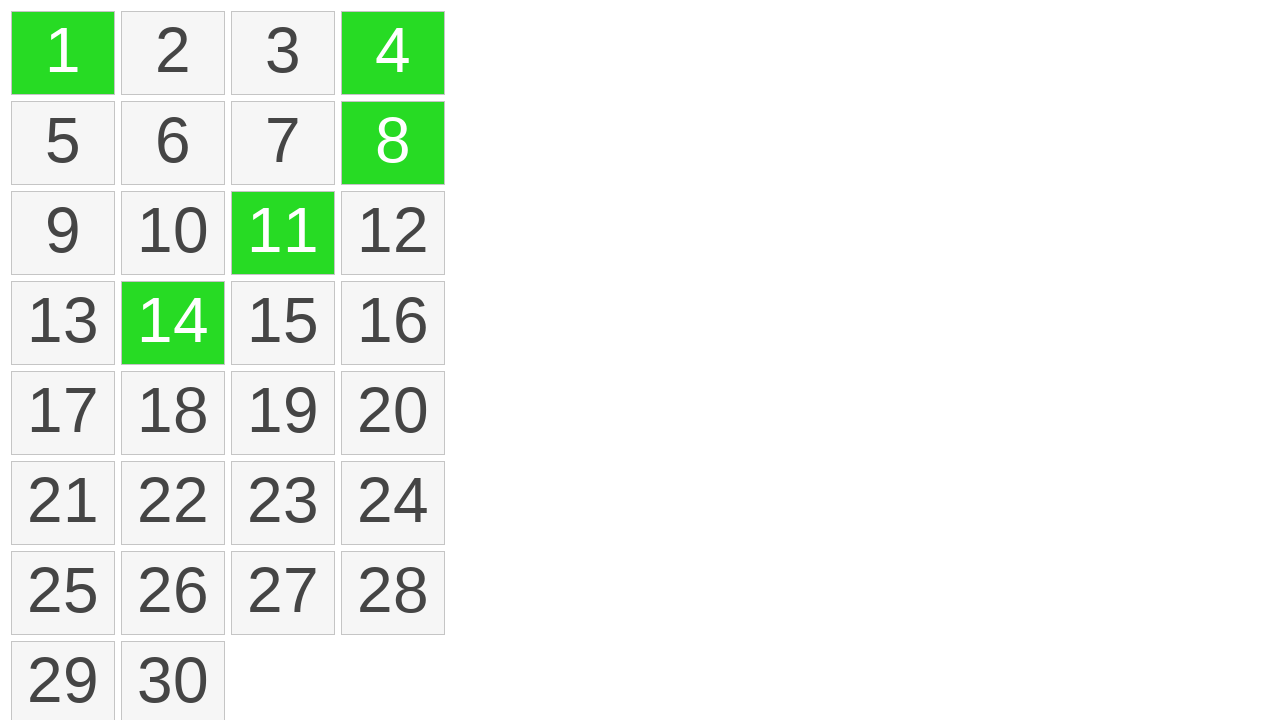